Tests JavaScript confirmation alert by clicking a button to trigger the confirm dialog and accepting it

Starting URL: https://v1.training-support.net/selenium/javascript-alerts

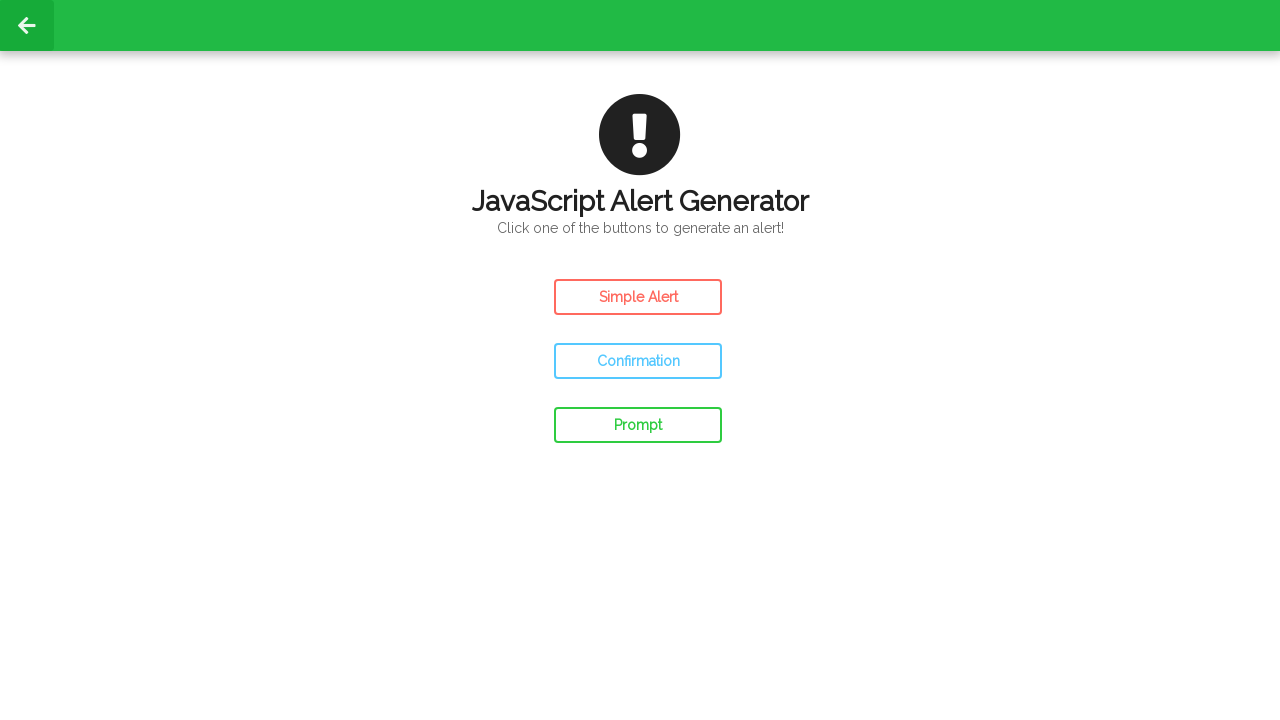

Clicked the confirm alert button at (638, 361) on #confirm
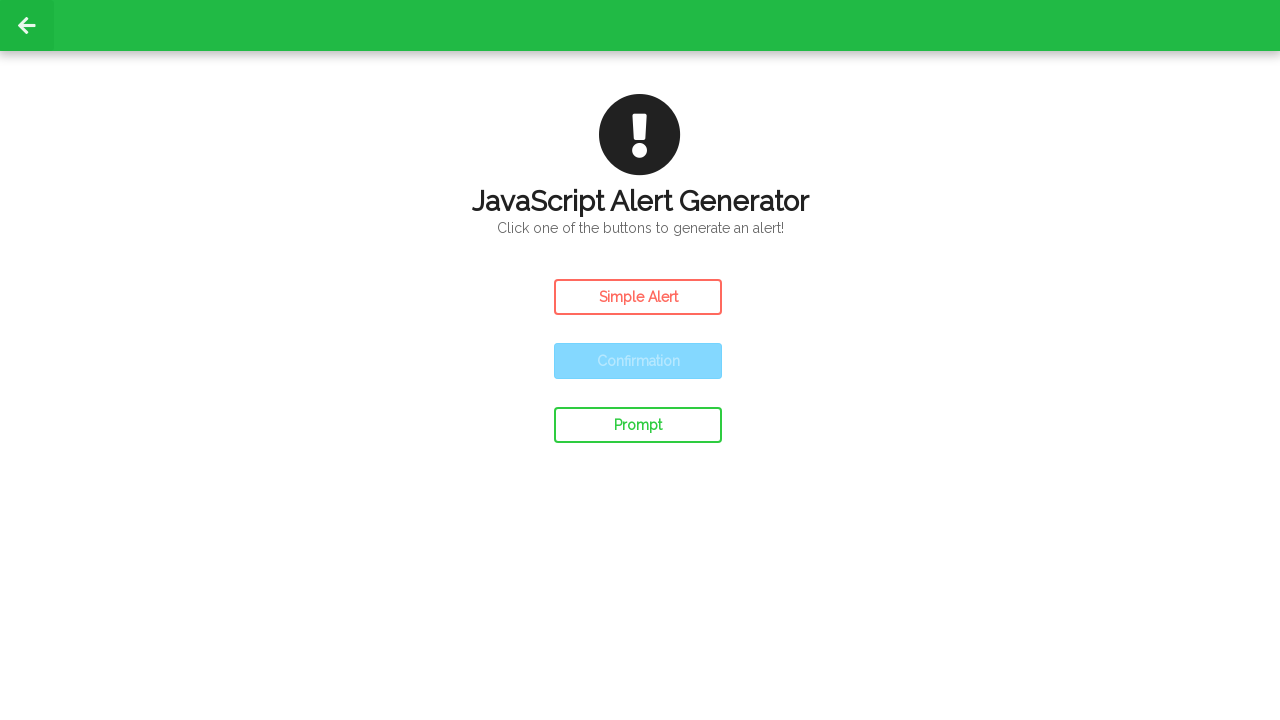

Set up dialog handler to accept confirmation alert
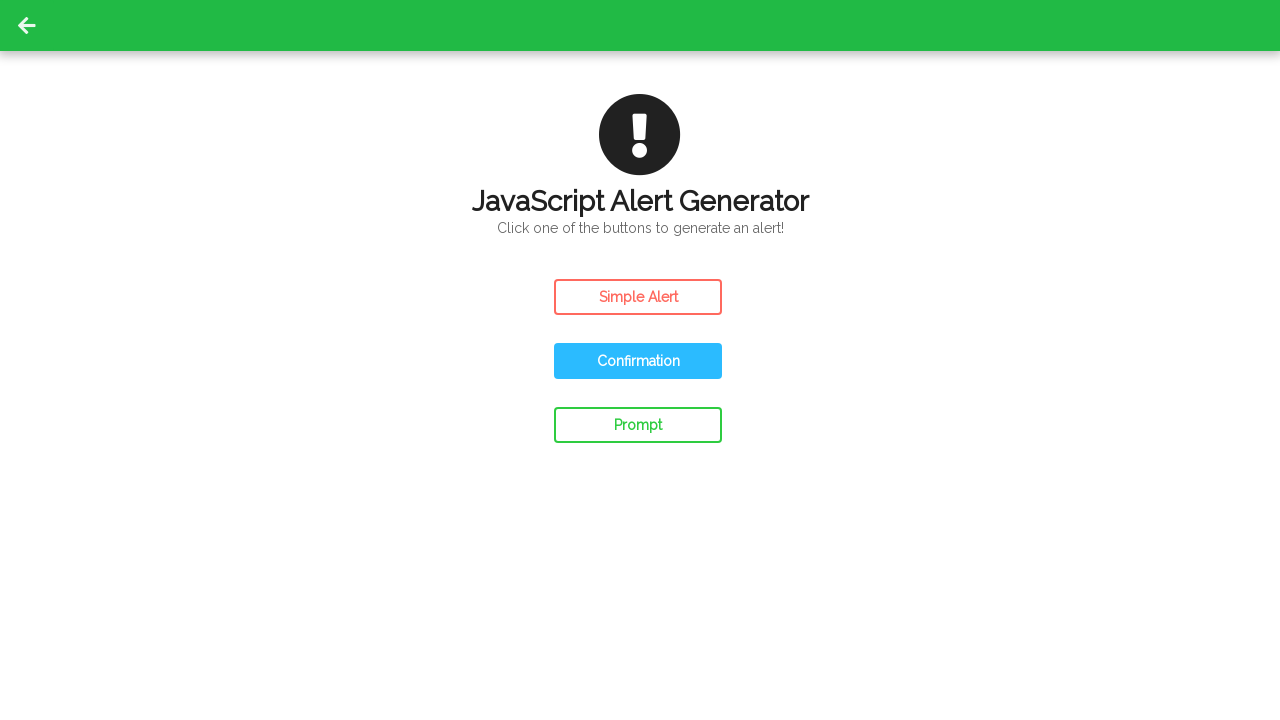

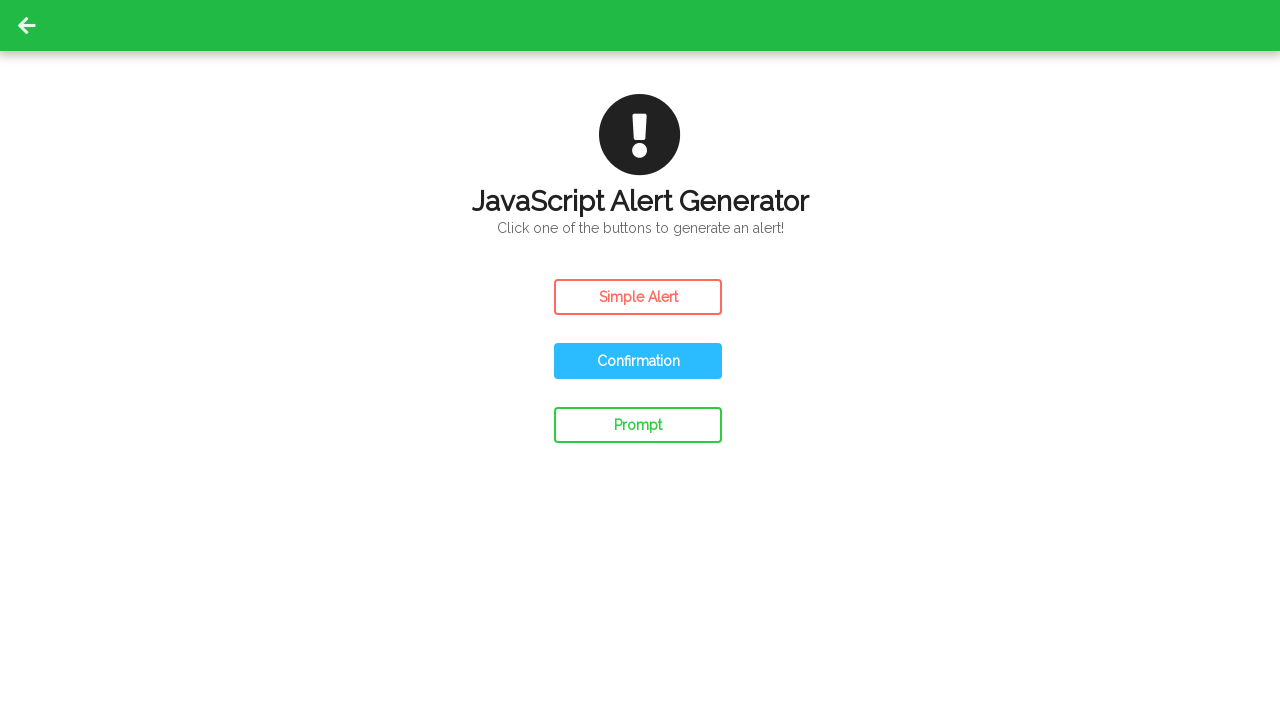